Navigates to the Manufac Analytics website, waits for the page to fully load including canvas elements, then hides the canvas element for screenshot consistency.

Starting URL: https://www.manufacanalytics.com/

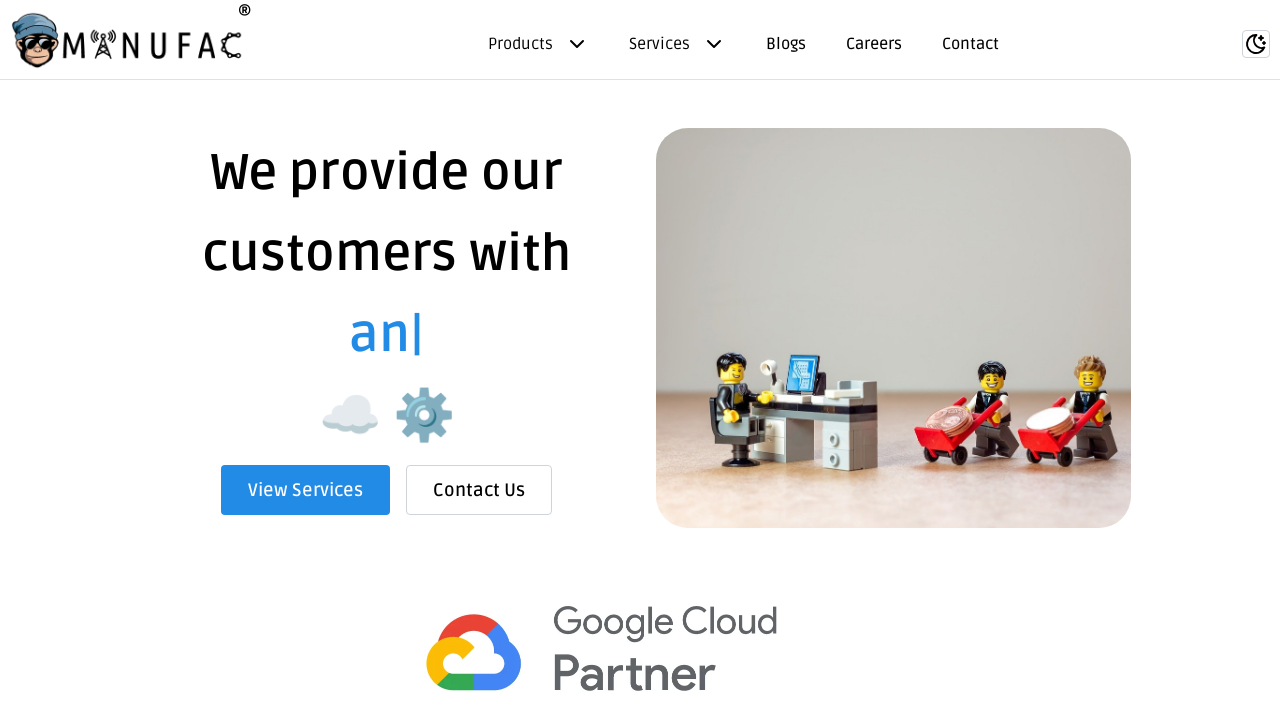

Navigated to Manufac Analytics website
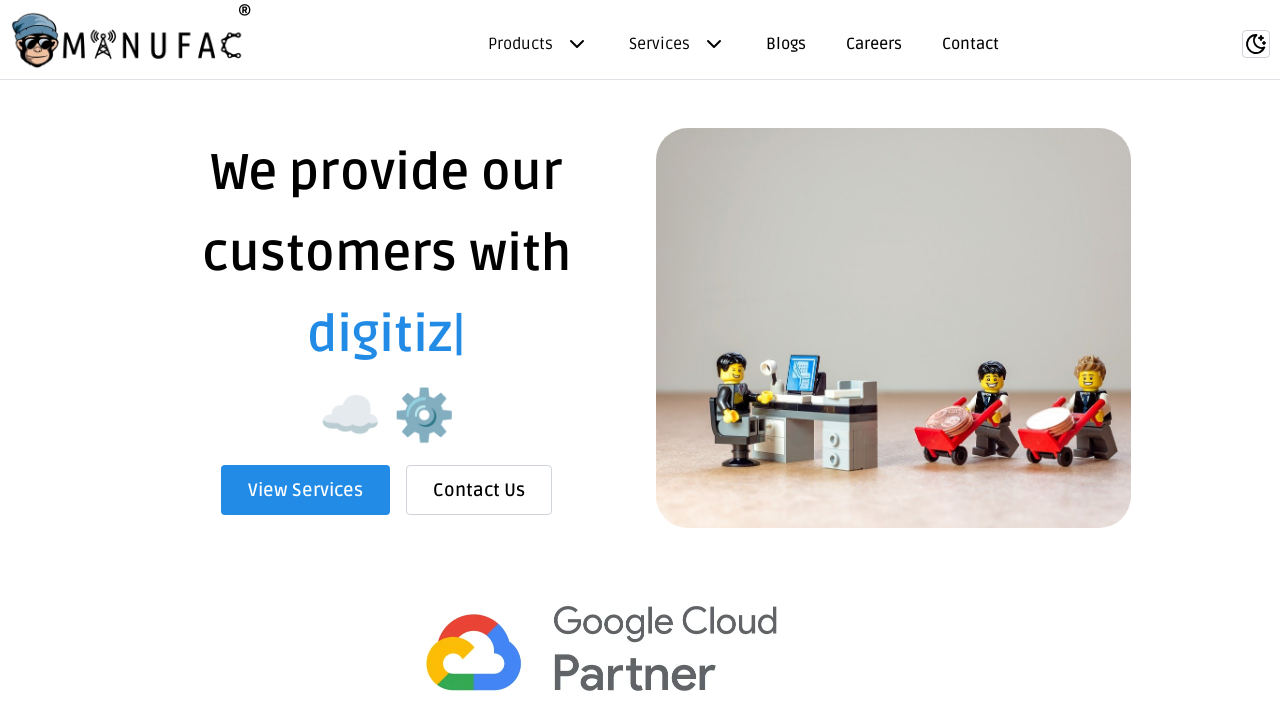

Page fully loaded - network idle
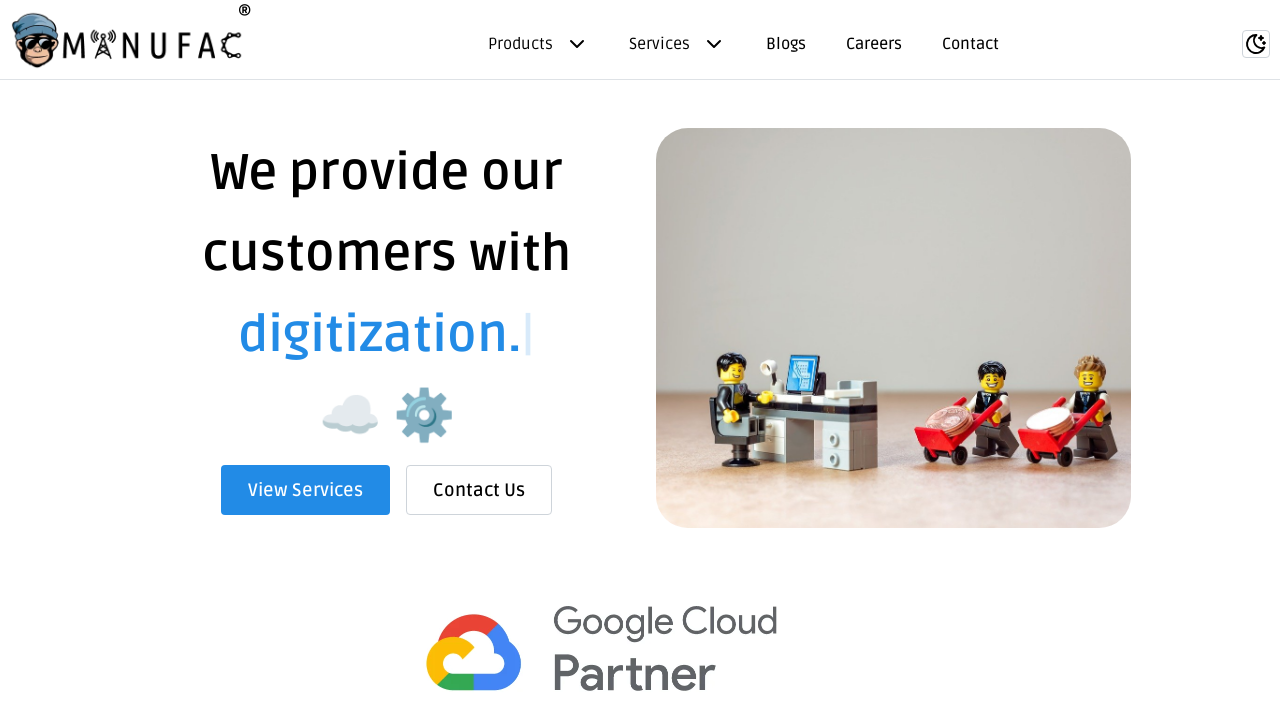

Canvas element is visible
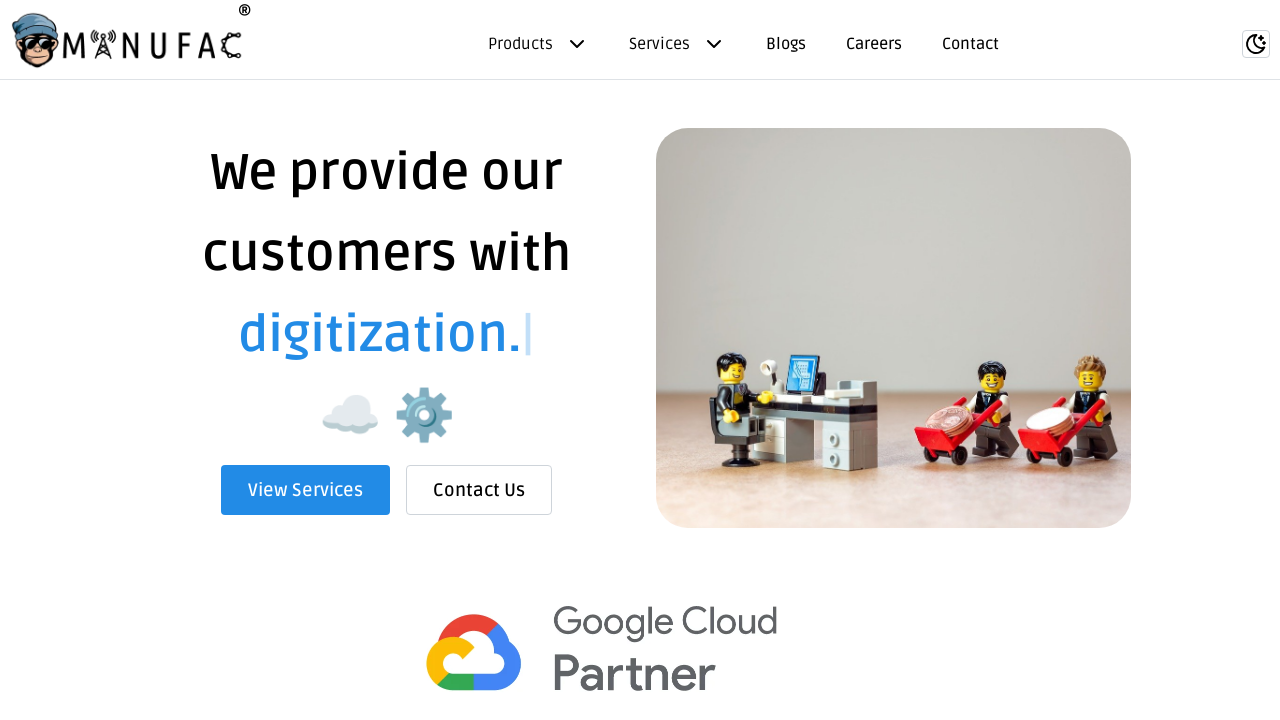

Canvas element hidden for screenshot consistency
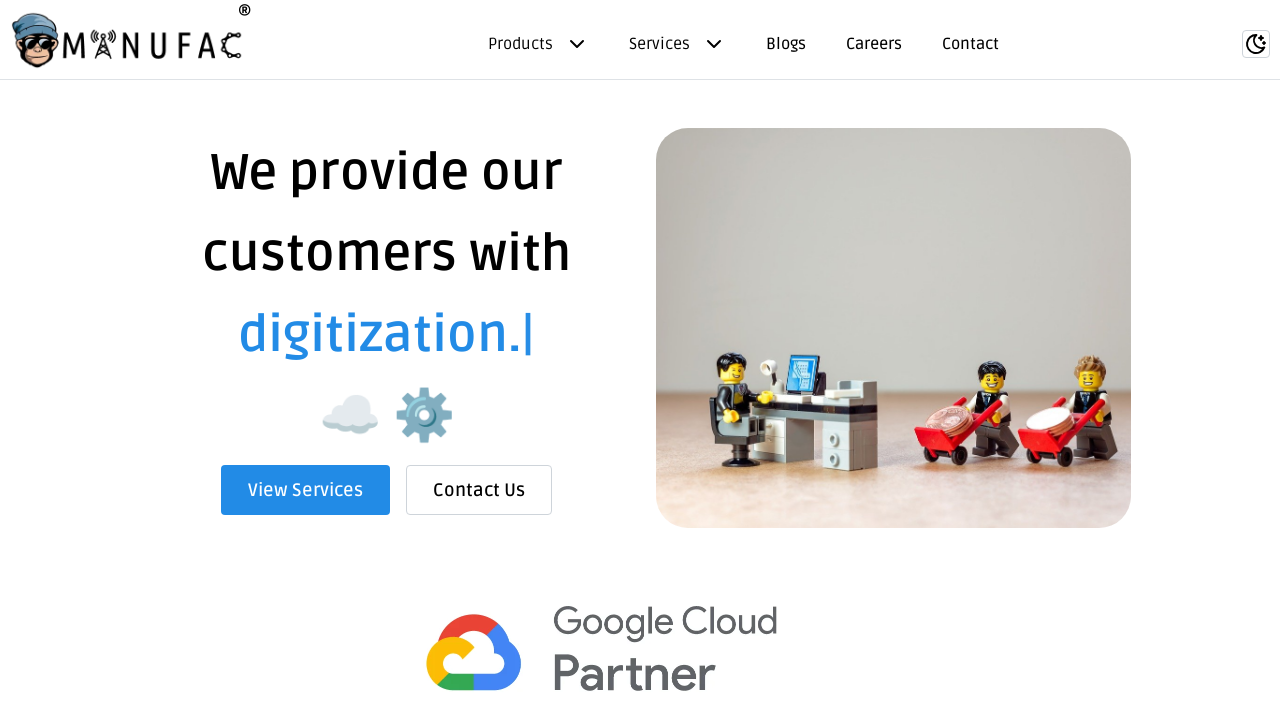

Full page screenshot captured
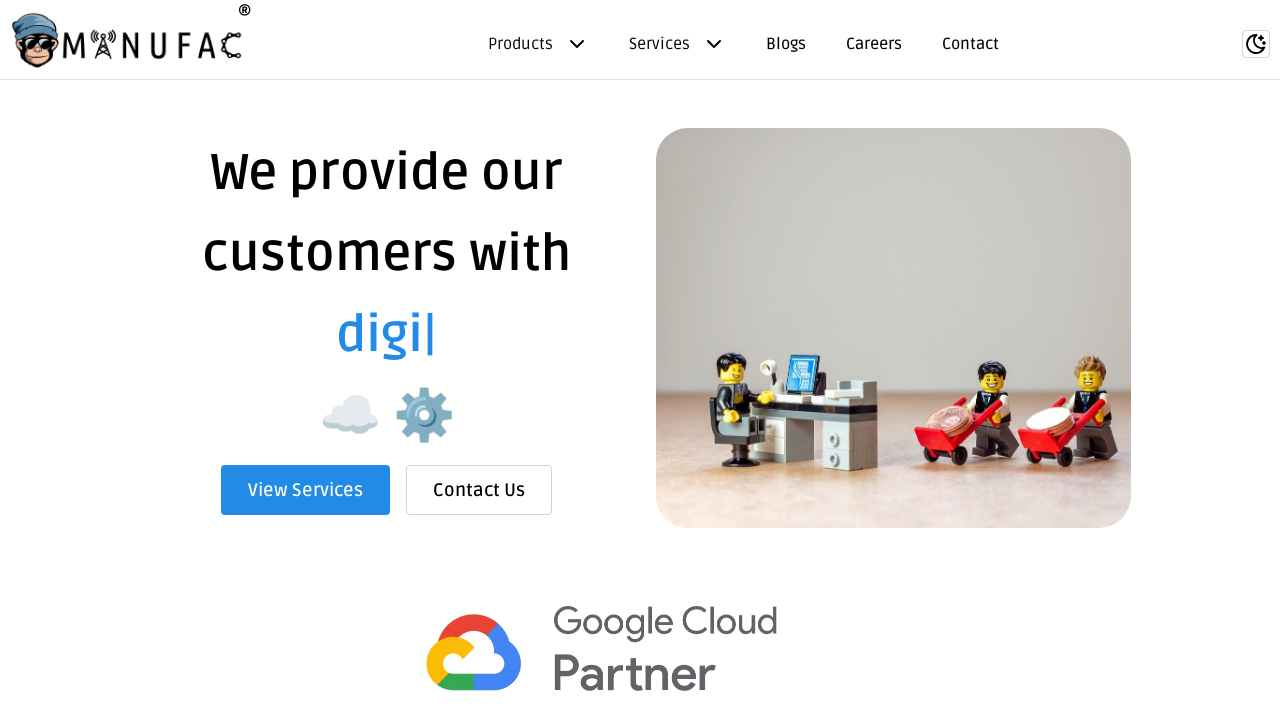

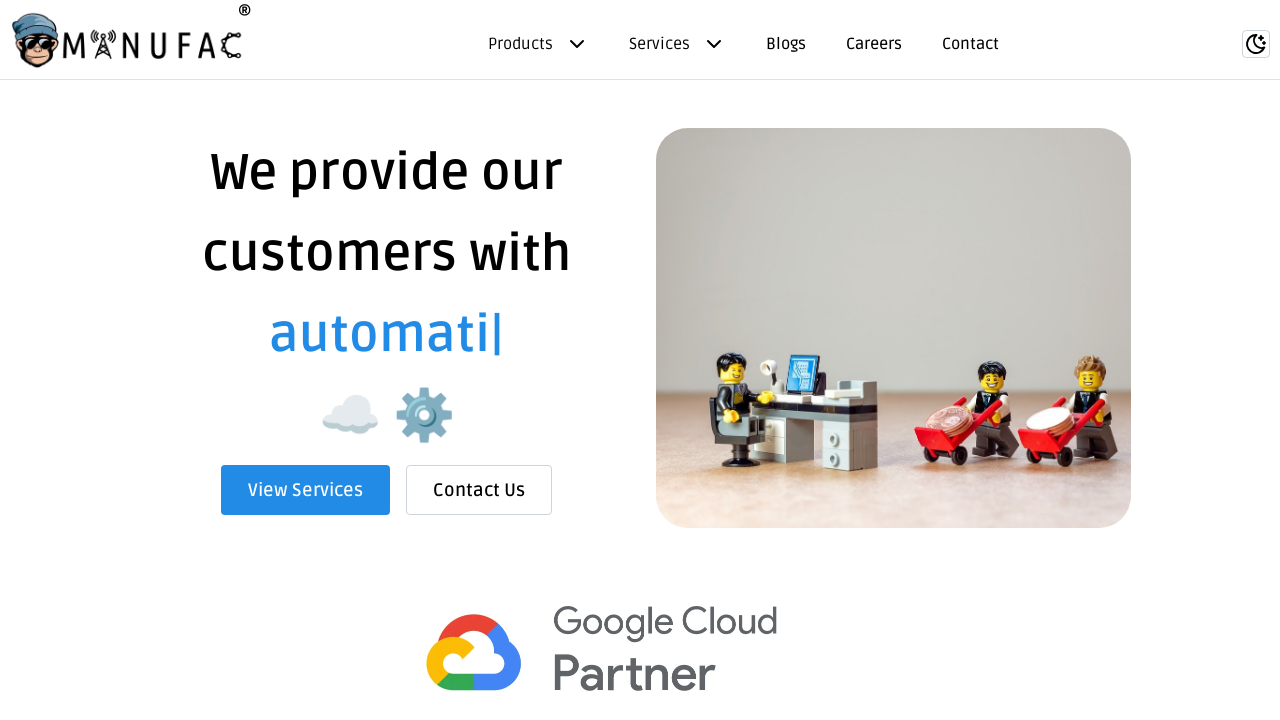